Tests navigation to Playwright documentation by clicking the "Get started" link and verifying the URL contains "intro"

Starting URL: https://playwright.dev

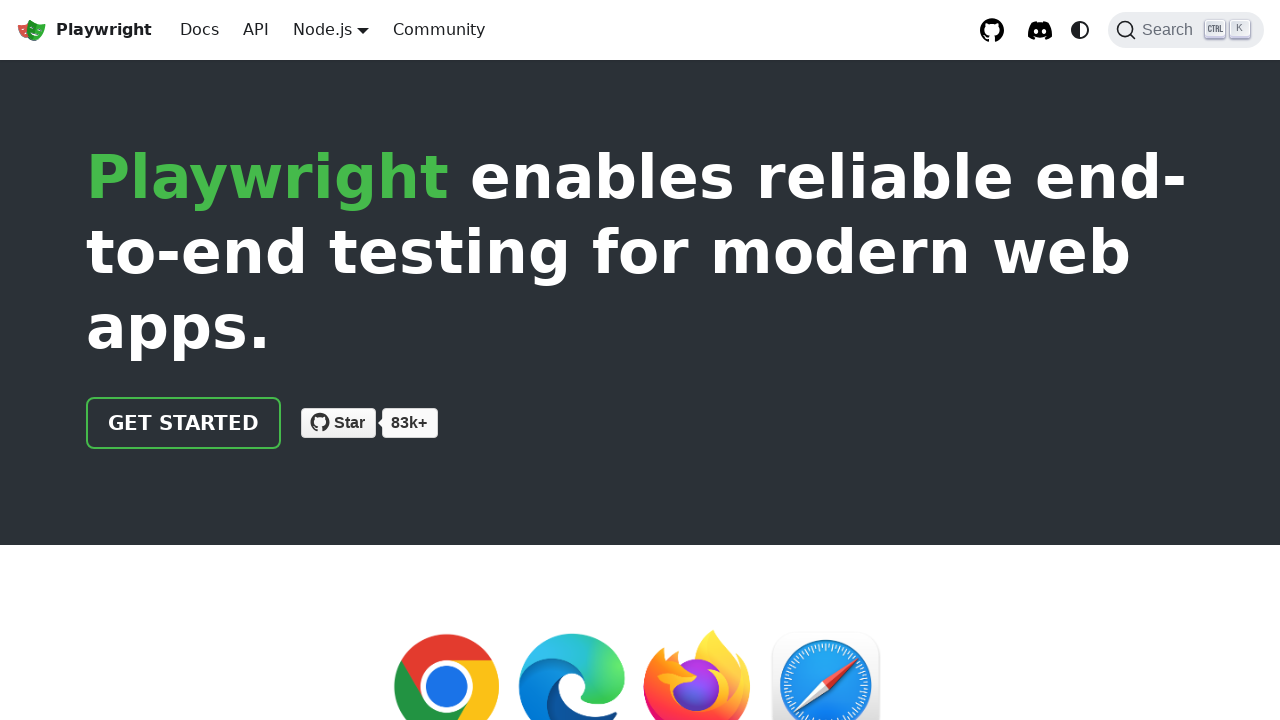

Clicked 'Get started' link at (184, 423) on internal:role=link[name="Get started"i]
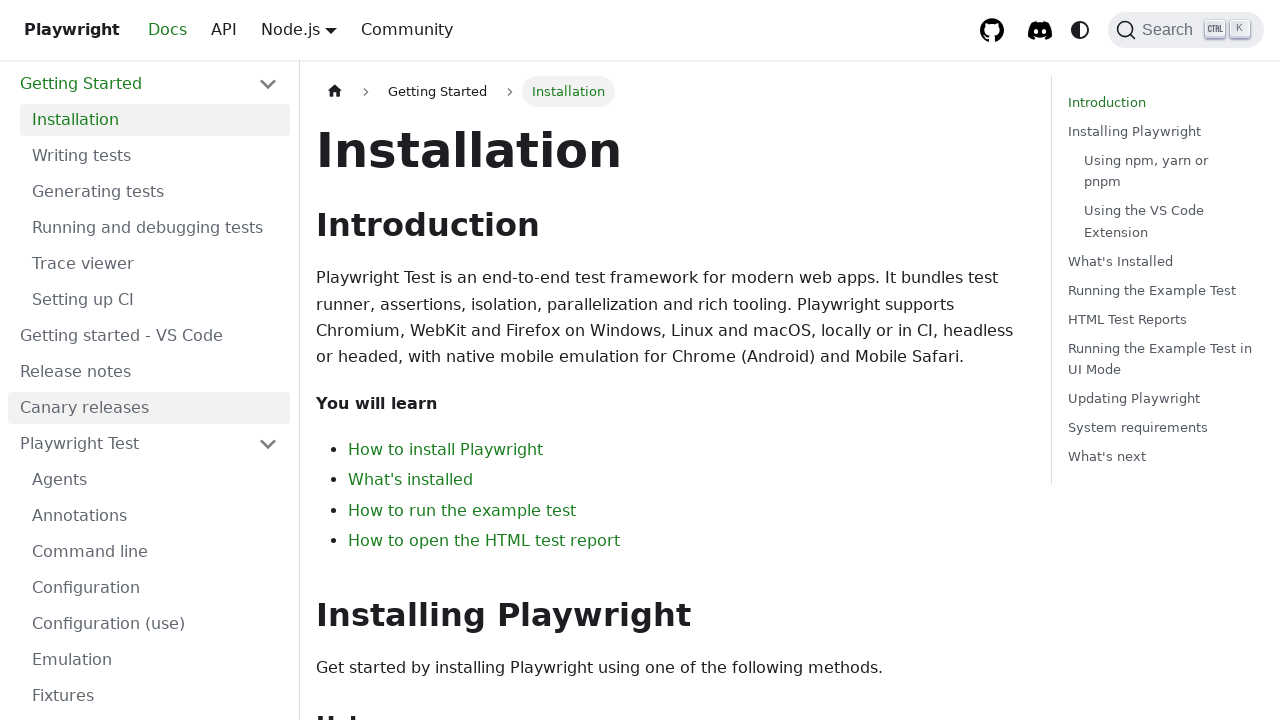

Navigated to intro page - URL contains 'intro'
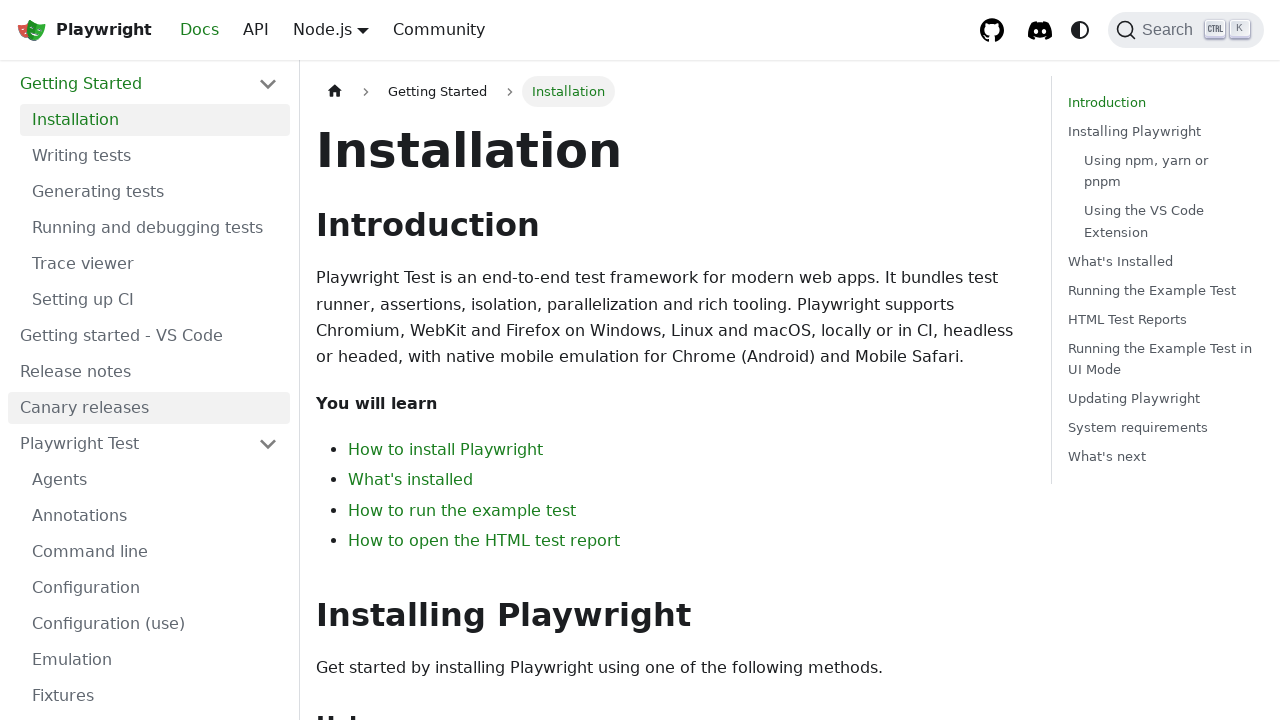

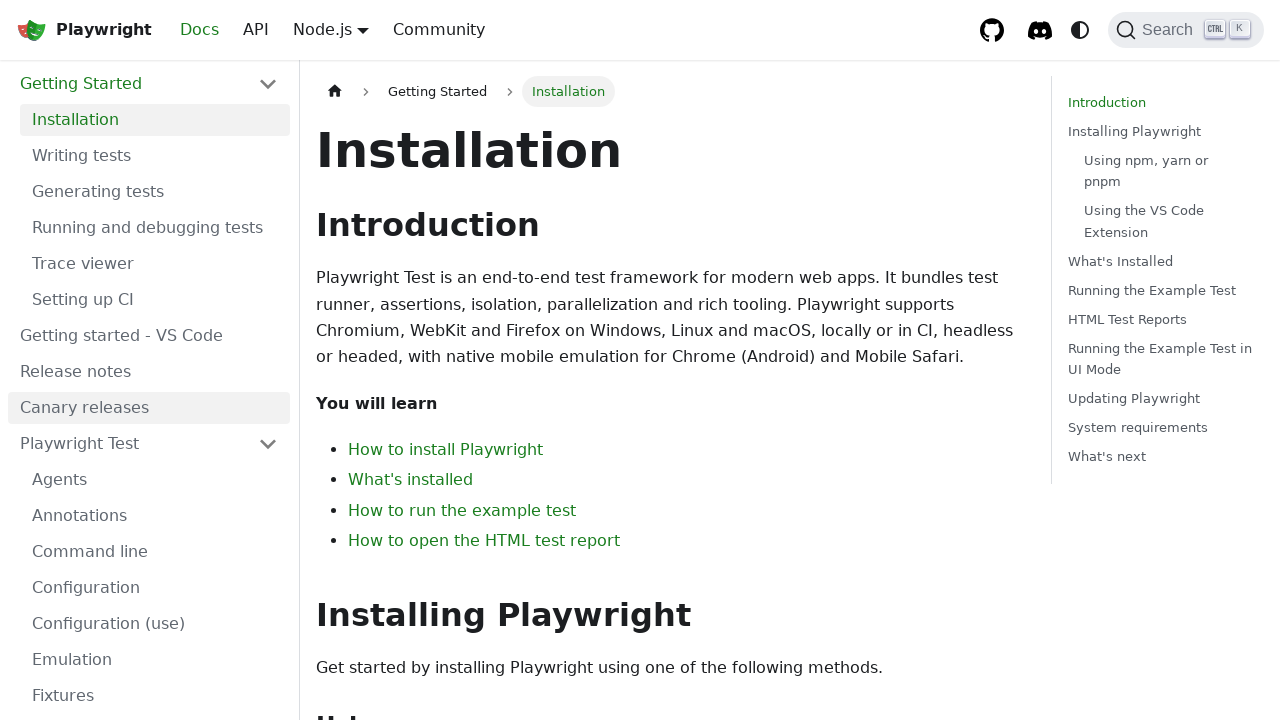